Tests the add/remove elements functionality by clicking "Add Element" to create a delete button, verifying it appears, clicking it, and verifying it is removed from the DOM.

Starting URL: https://practice.cydeo.com/add_remove_elements/

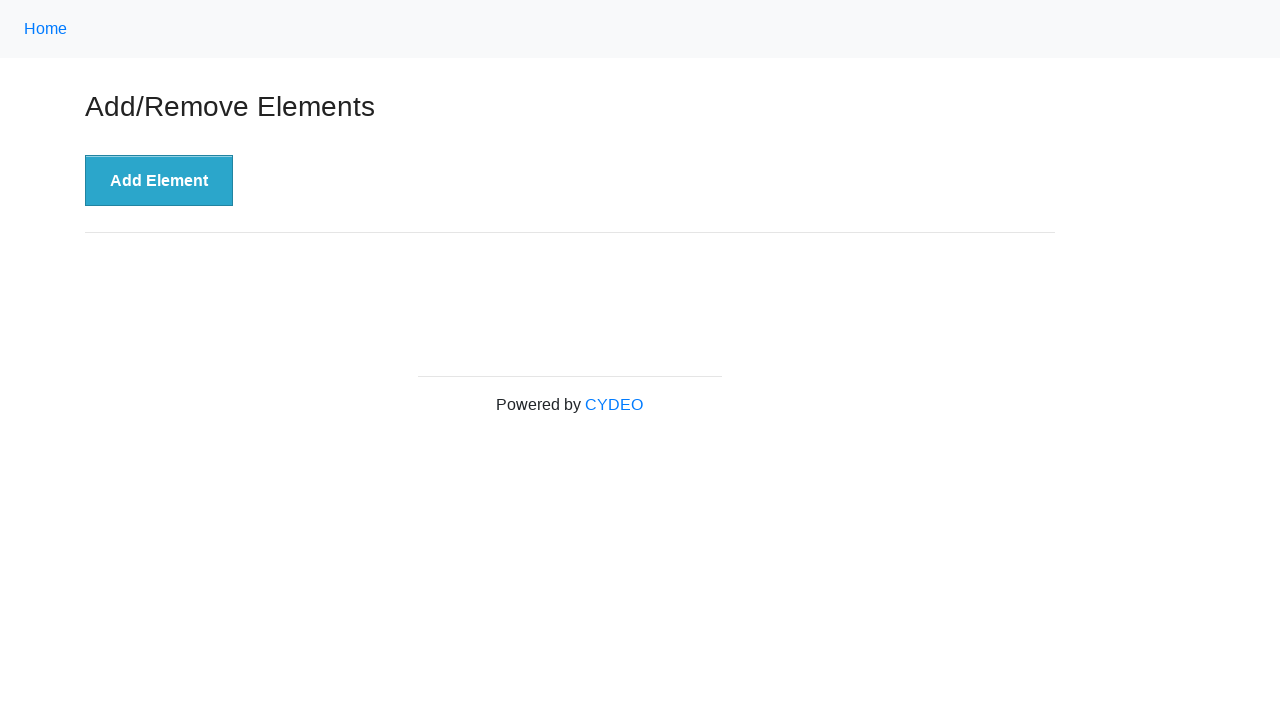

Clicked 'Add Element' button to create a delete button at (159, 181) on xpath=//button[text()='Add Element']
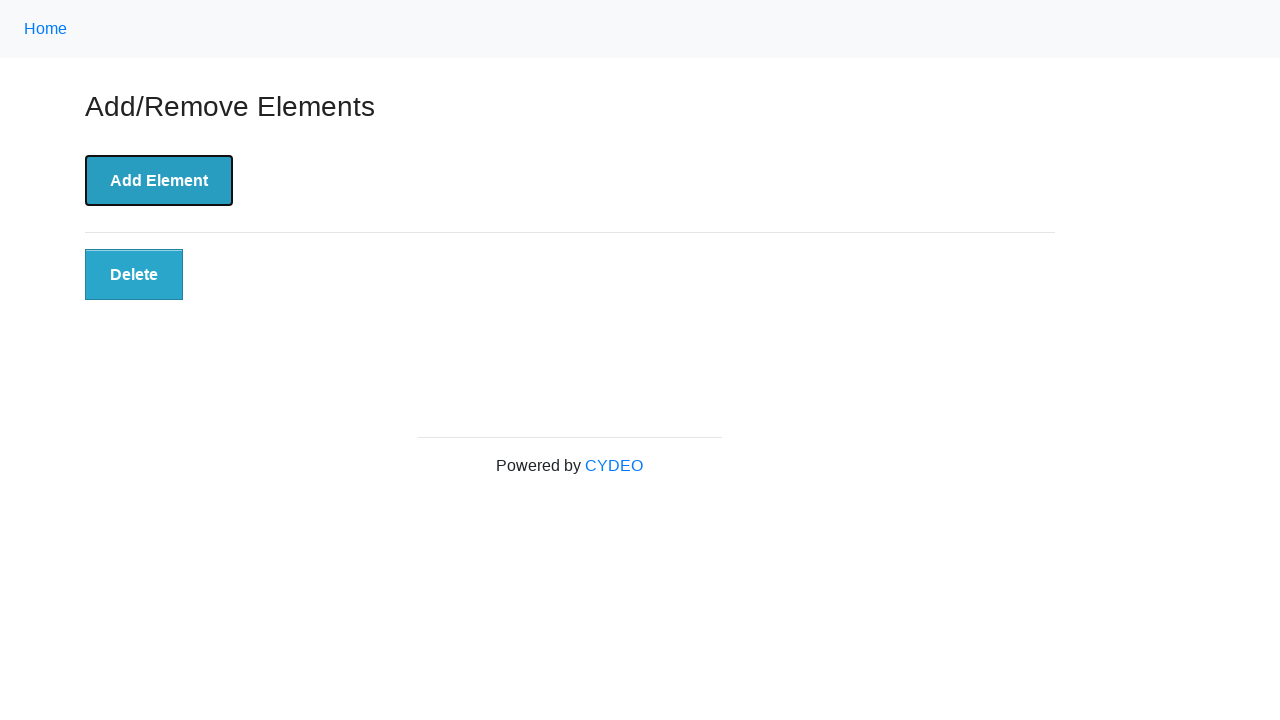

Delete button appeared and is visible
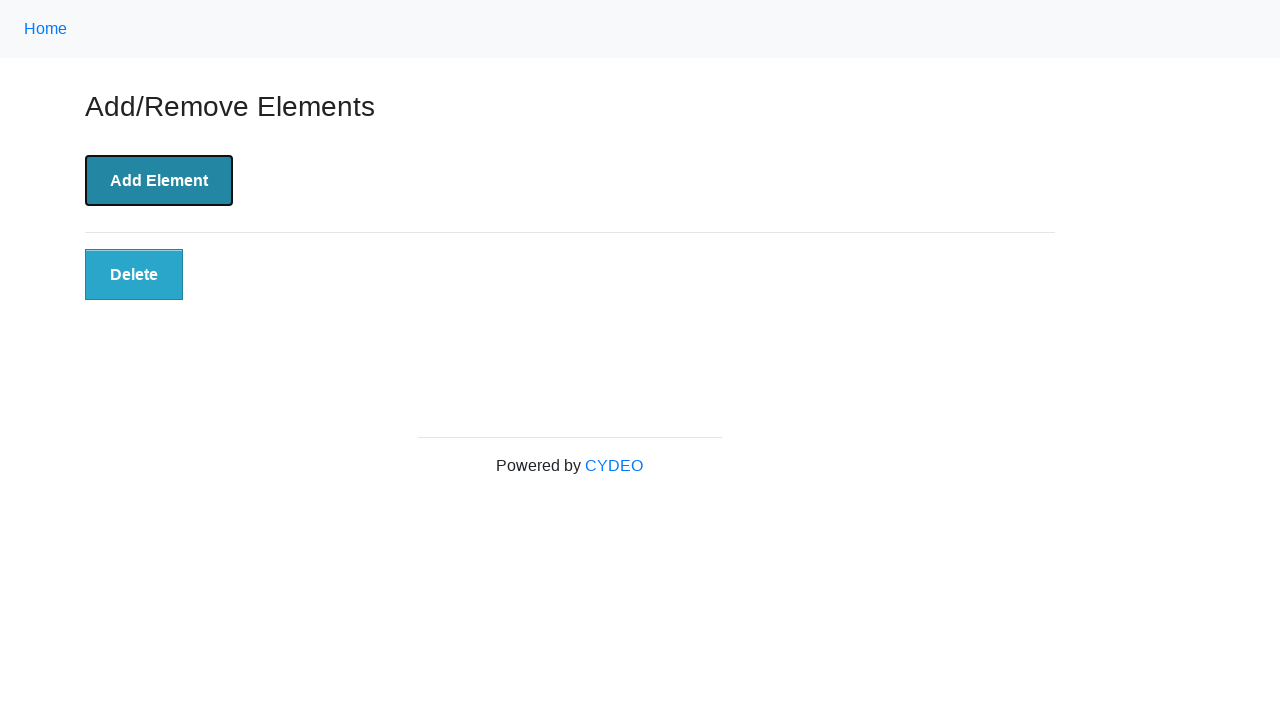

Verified delete button is visible
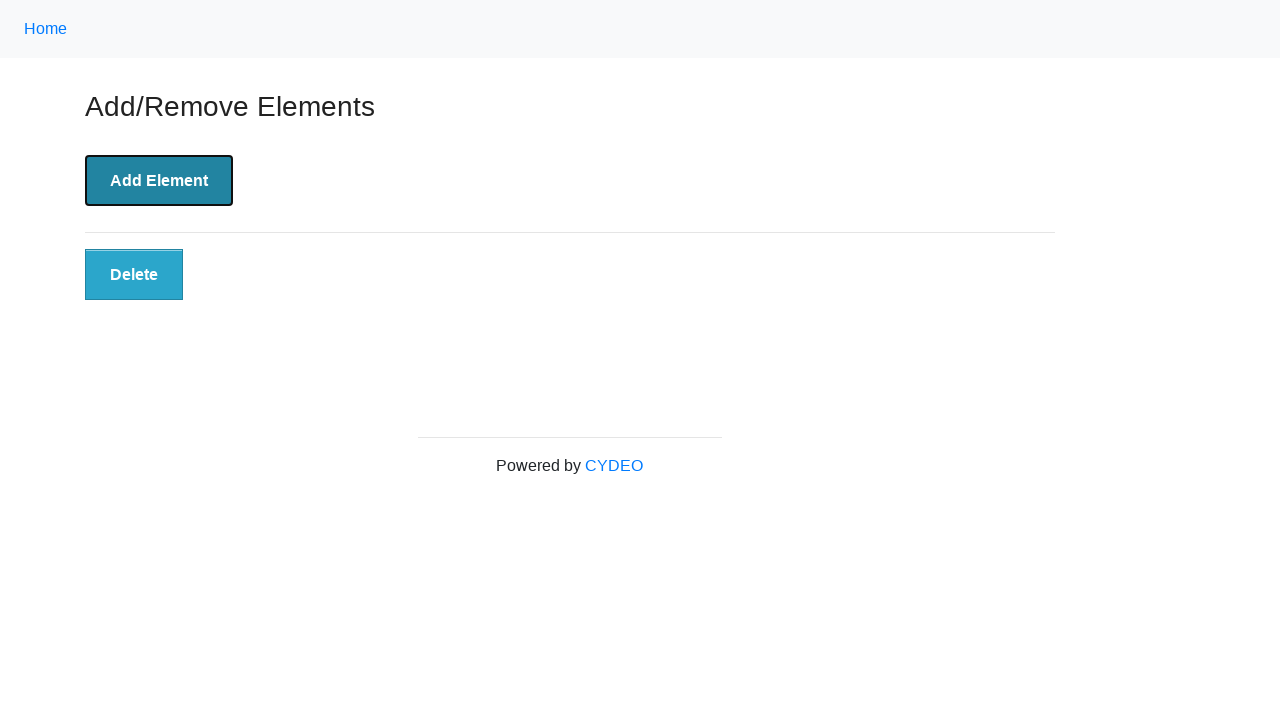

Clicked the delete button to remove it from DOM at (134, 275) on xpath=//button[@class='added-manually']
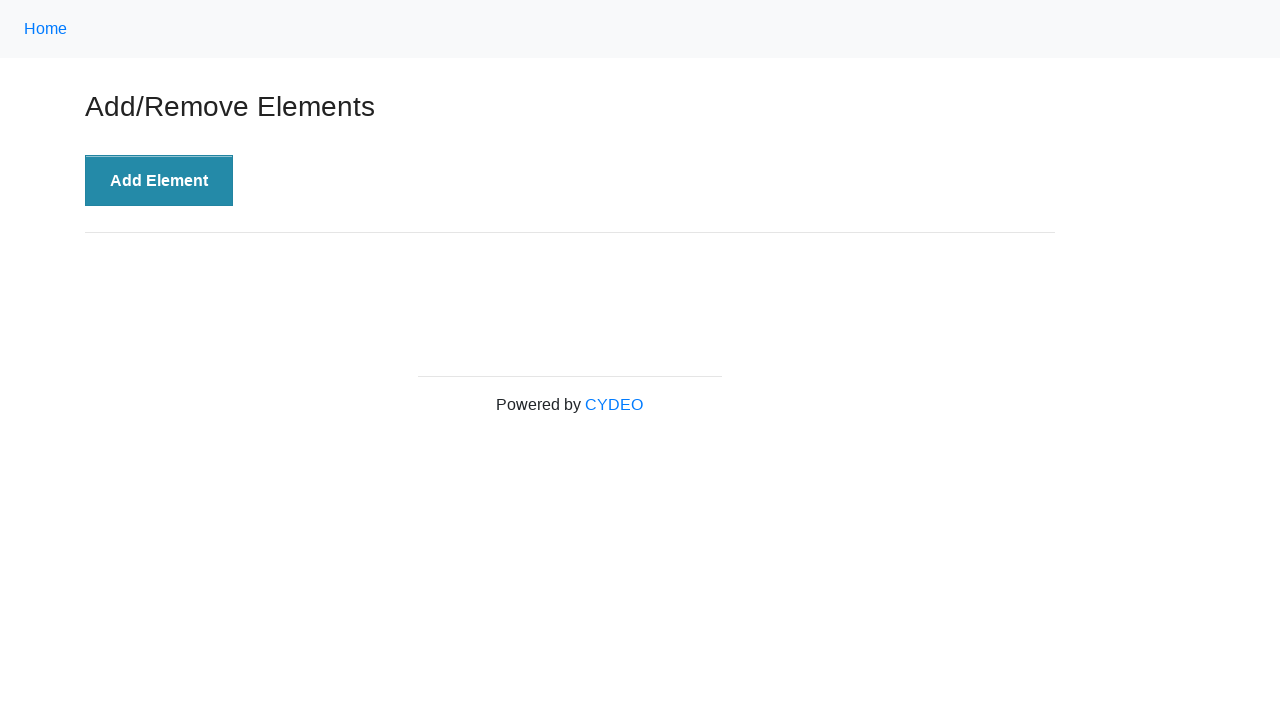

Delete button detached from DOM
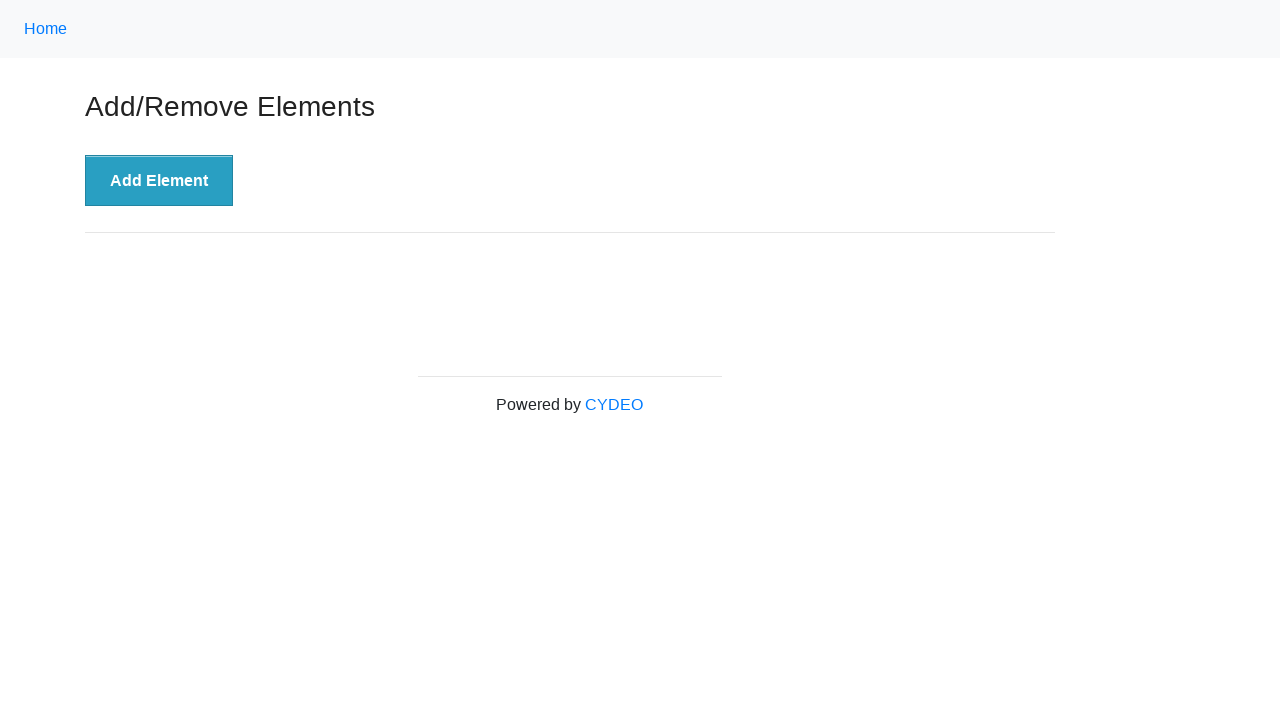

Verified no delete buttons exist on the page
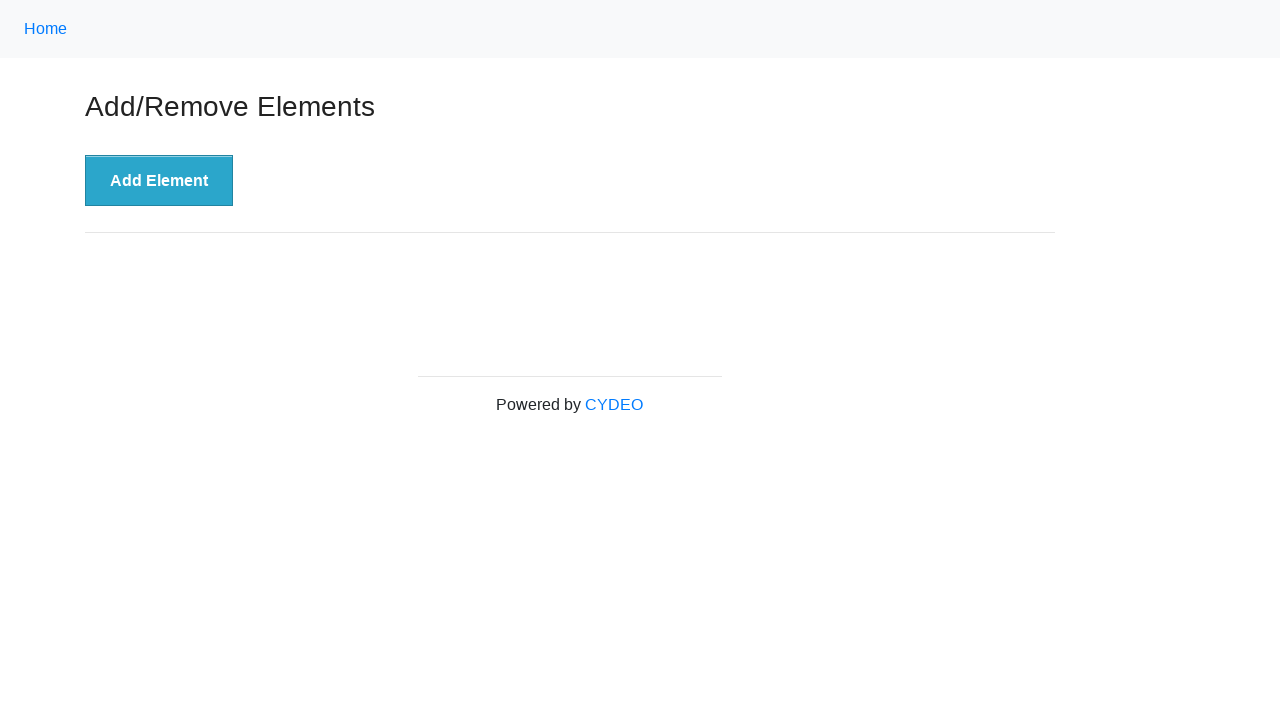

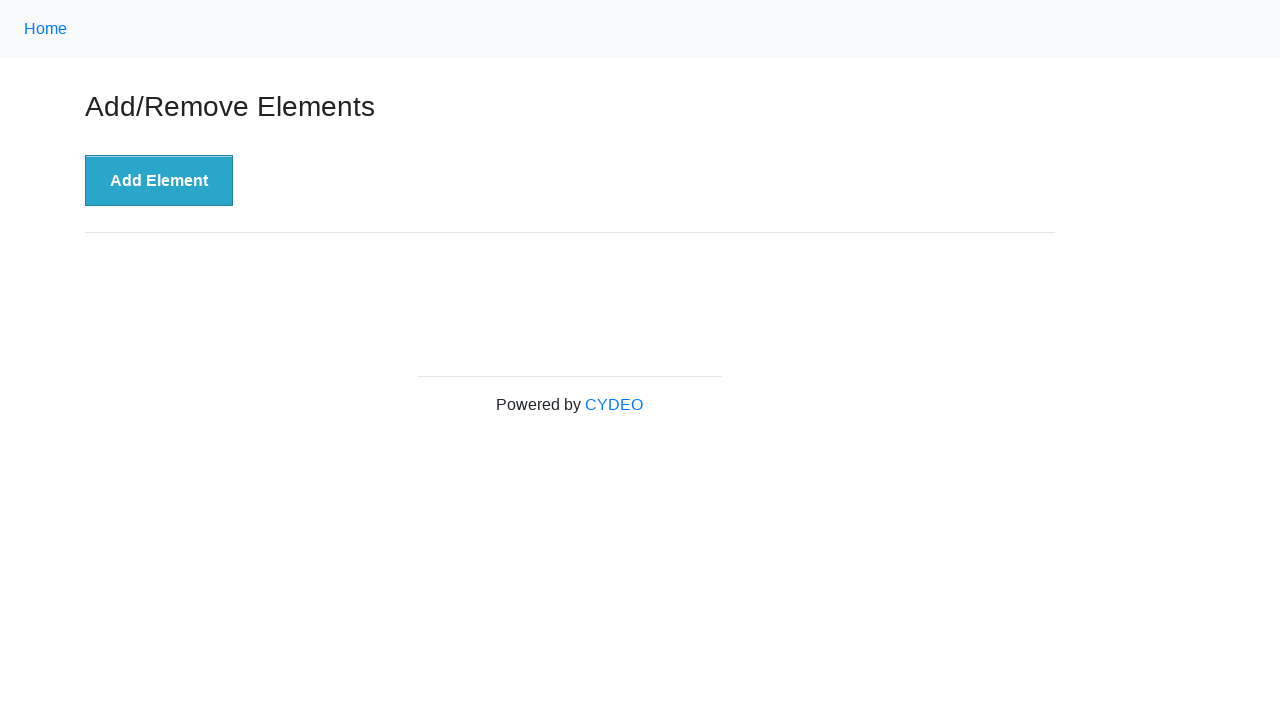